Tests a form that requires reading an attribute value from an image element, calculating a mathematical result, filling it into a text field, selecting a checkbox and radio button, then submitting the form.

Starting URL: http://suninjuly.github.io/get_attribute.html

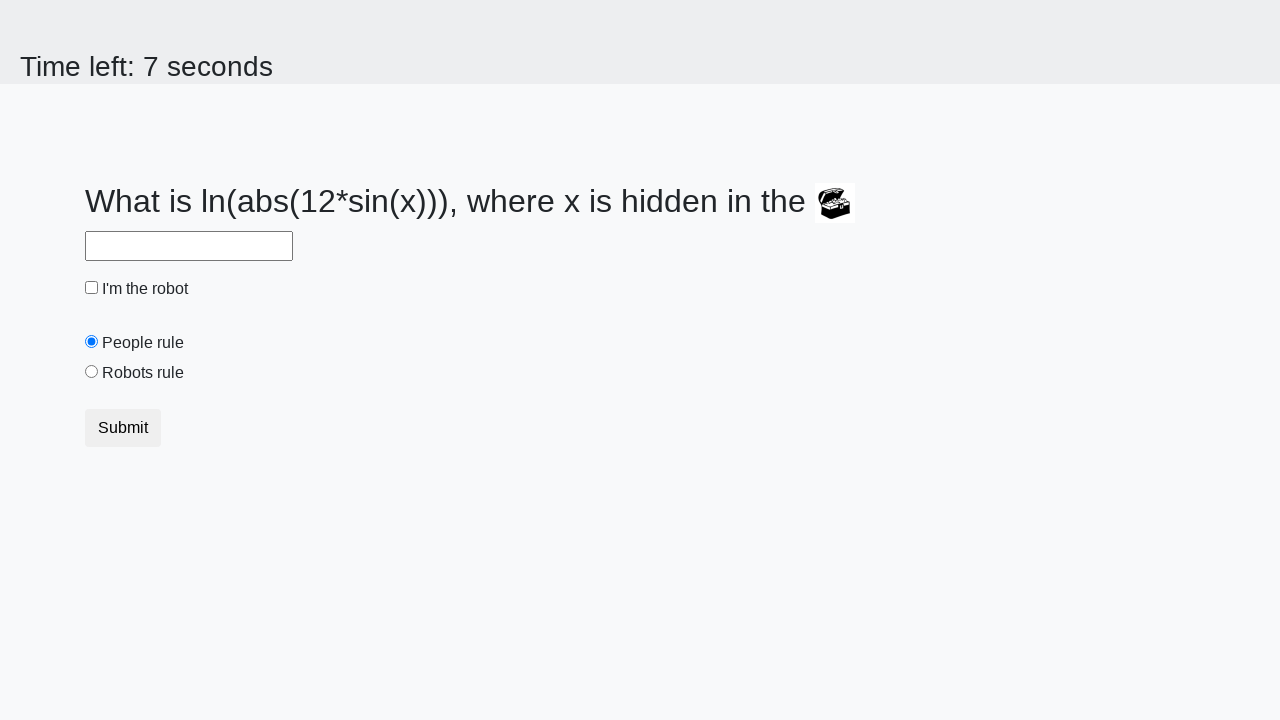

Located treasure image element
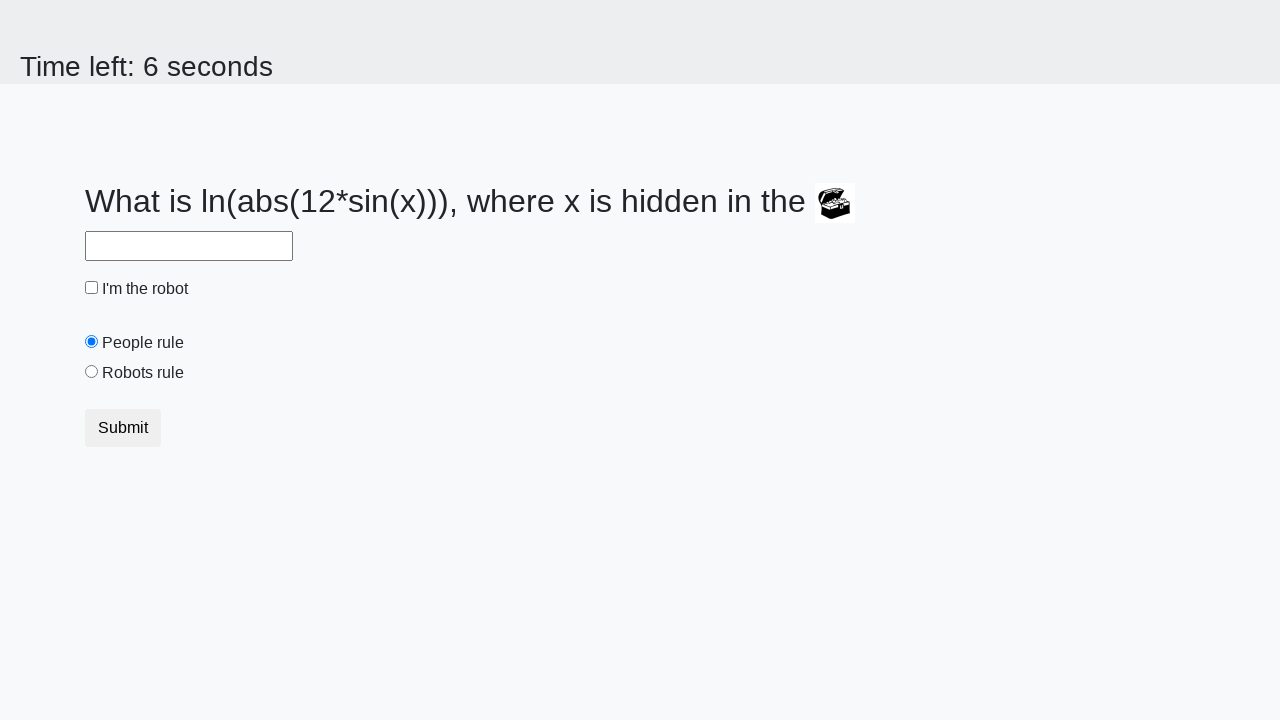

Retrieved valuex attribute from image: 219
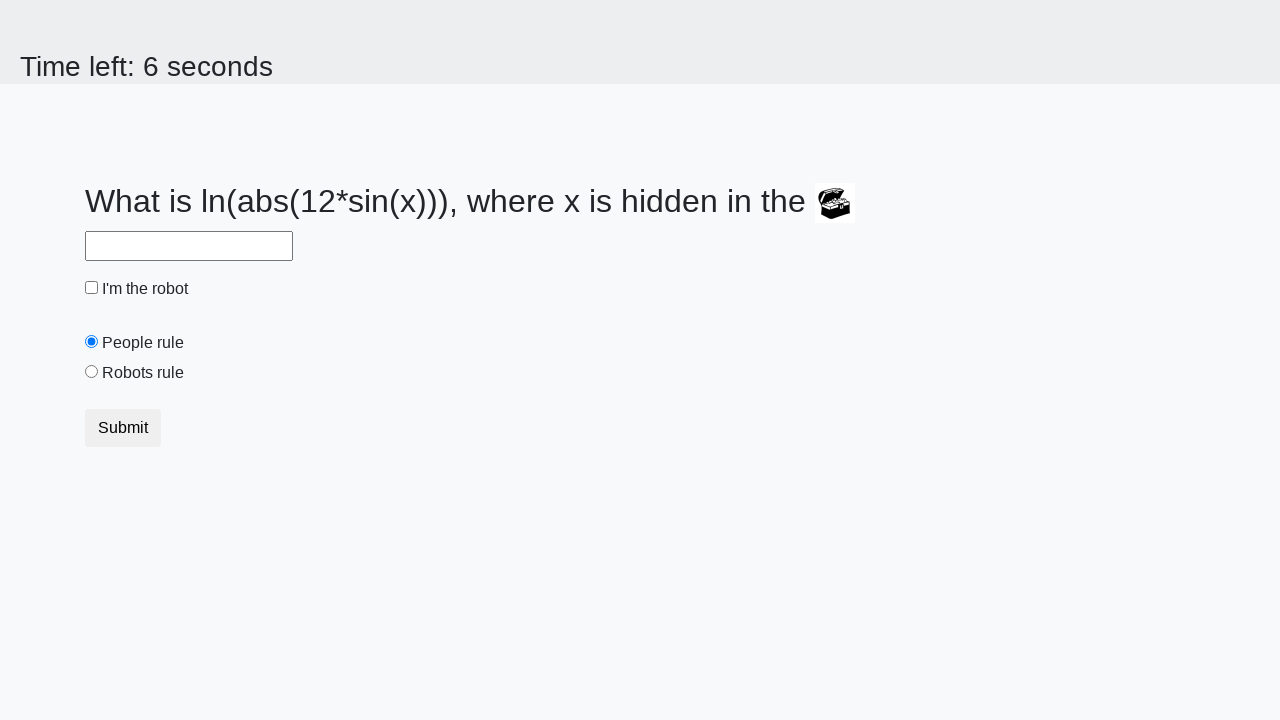

Calculated answer using formula: 2.2497091677401713
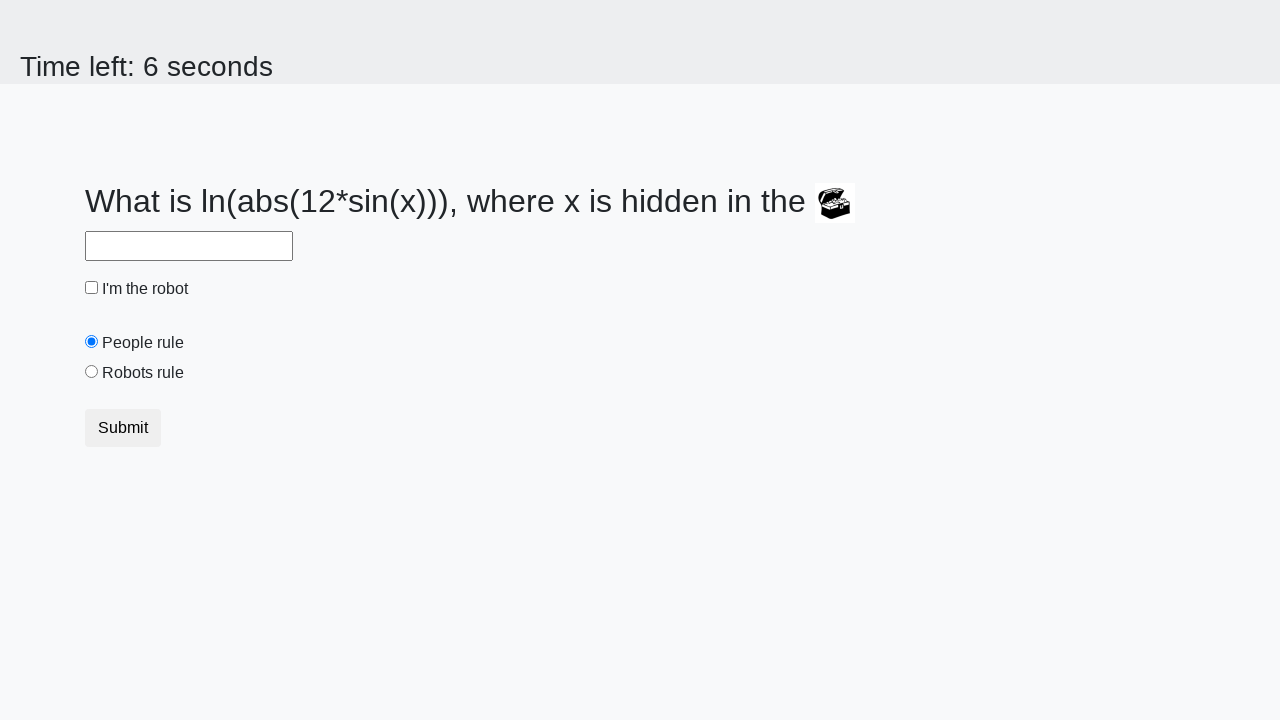

Clicked answer input field at (189, 246) on #answer
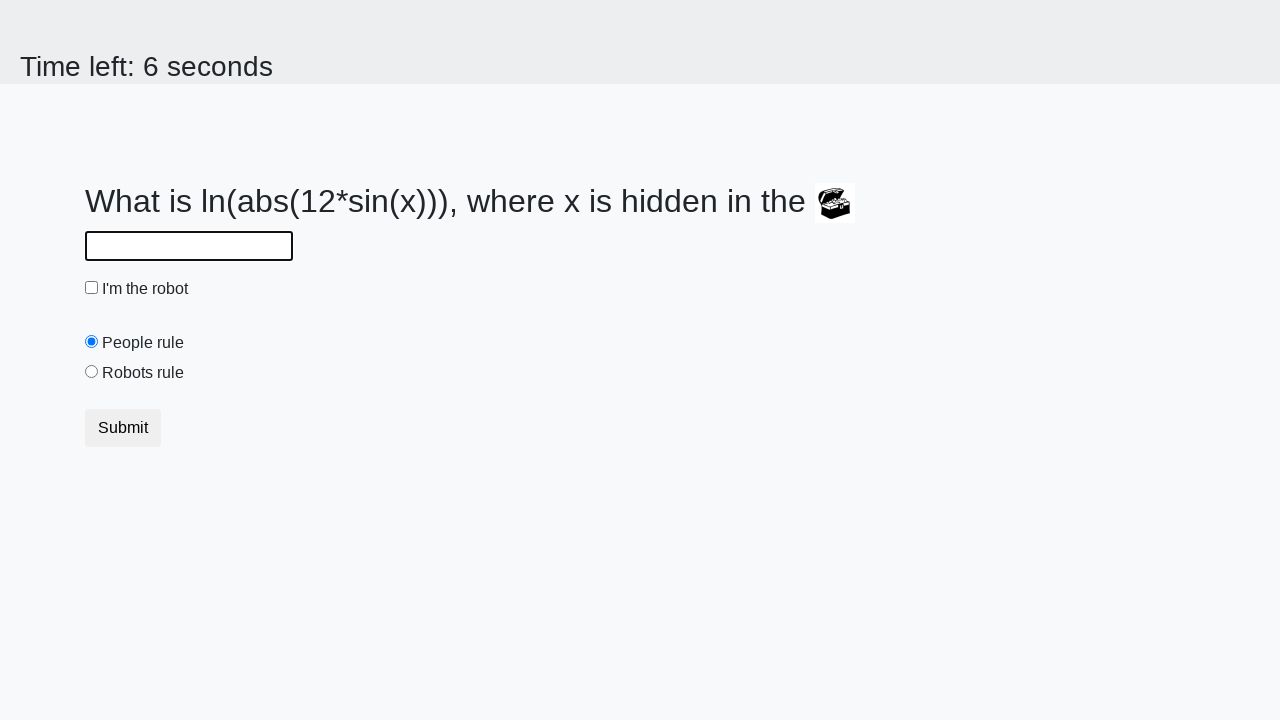

Filled answer field with calculated value: 2.2497091677401713 on #answer
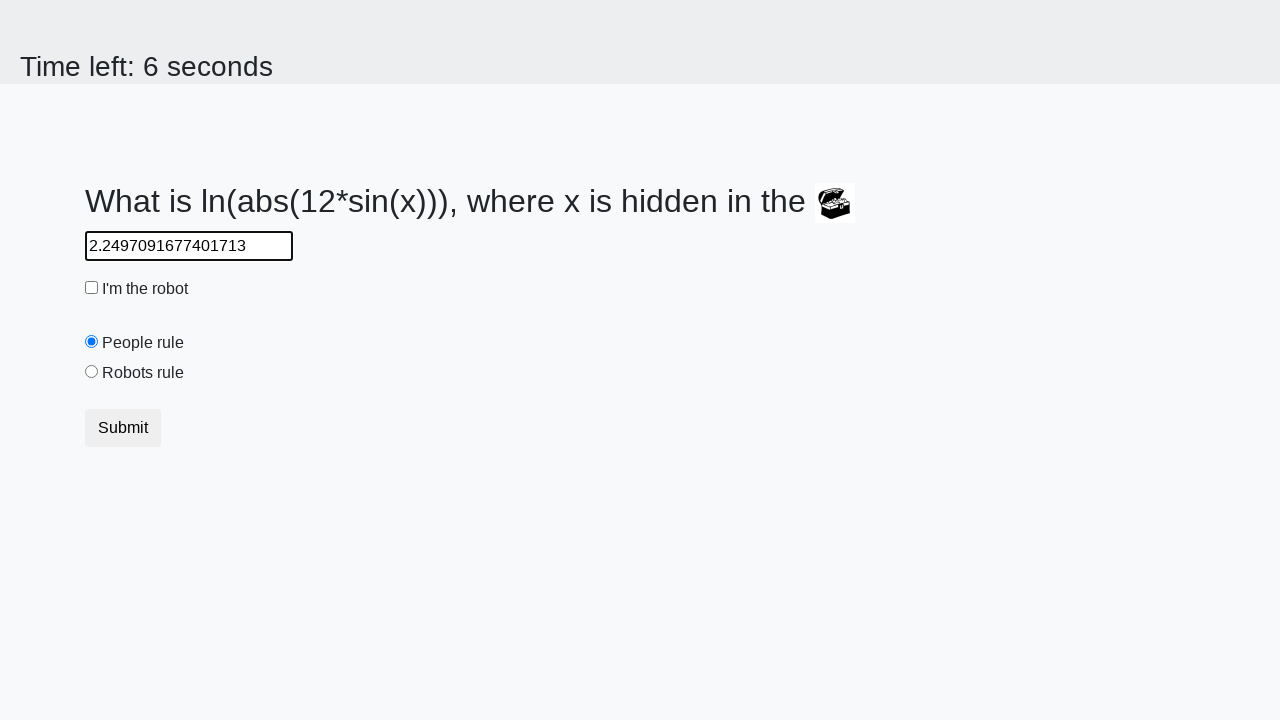

Clicked robot checkbox at (92, 288) on #robotCheckbox
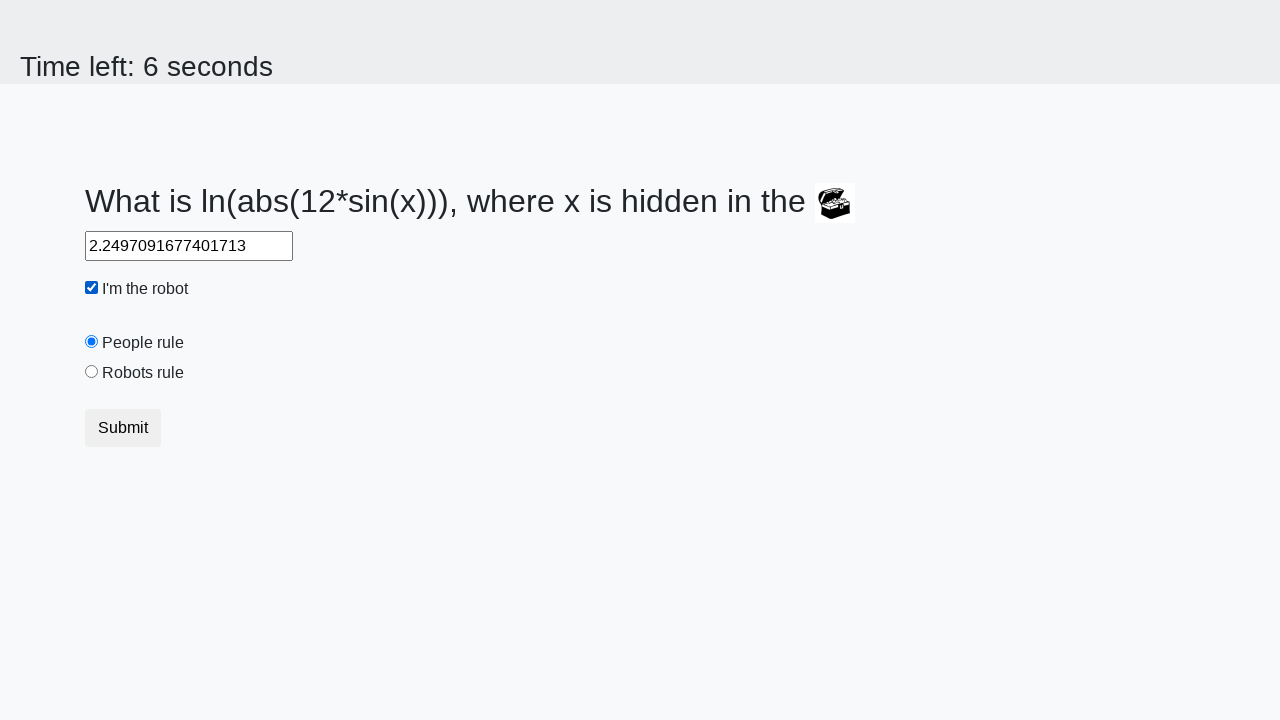

Selected robots rule radio button at (92, 372) on #robotsRule
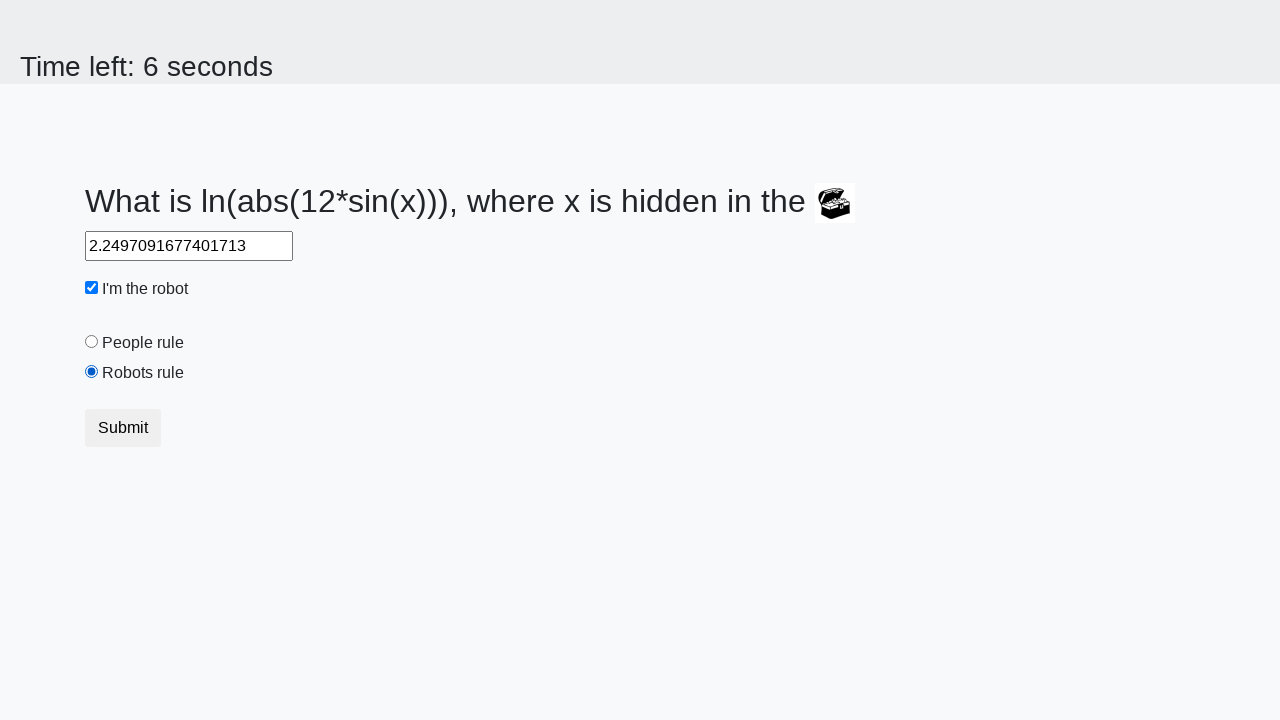

Clicked submit button to submit the form at (123, 428) on button[type='submit']
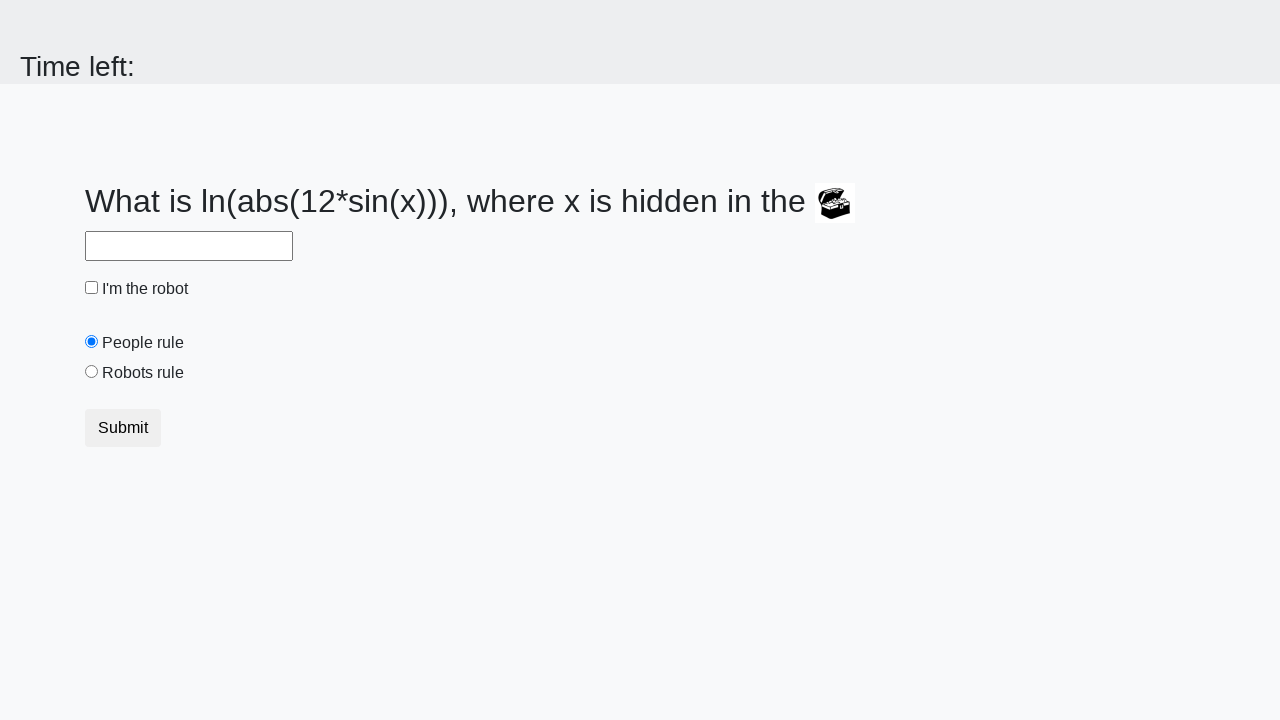

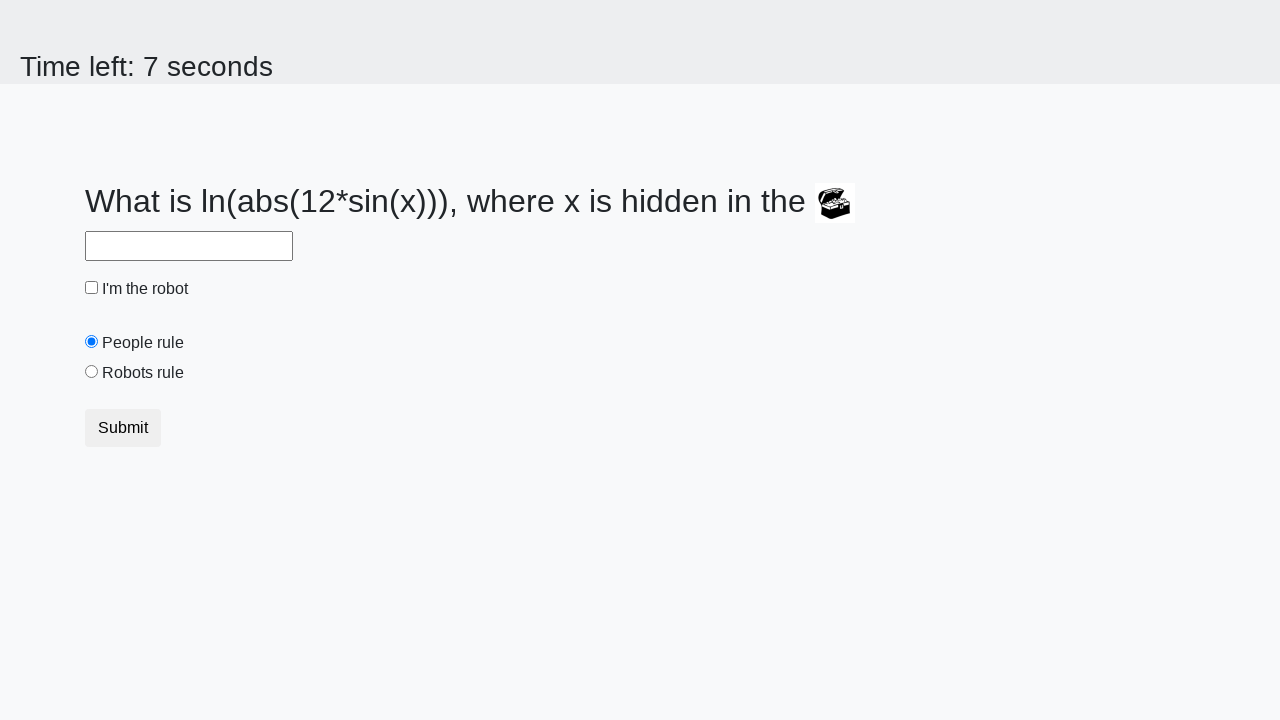